Tests dropdown selection functionality by selecting a value and retrieving all available options

Starting URL: https://the-internet.herokuapp.com/dropdown

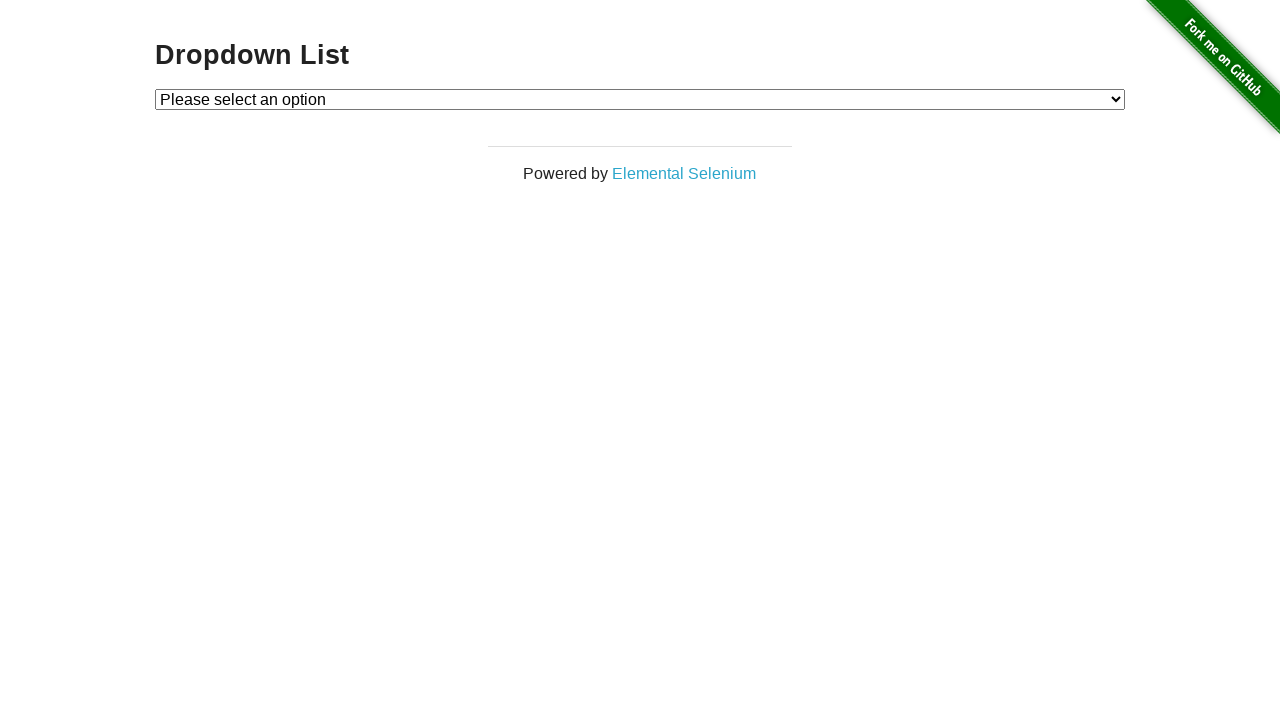

Selected option with value '1' from dropdown on #dropdown
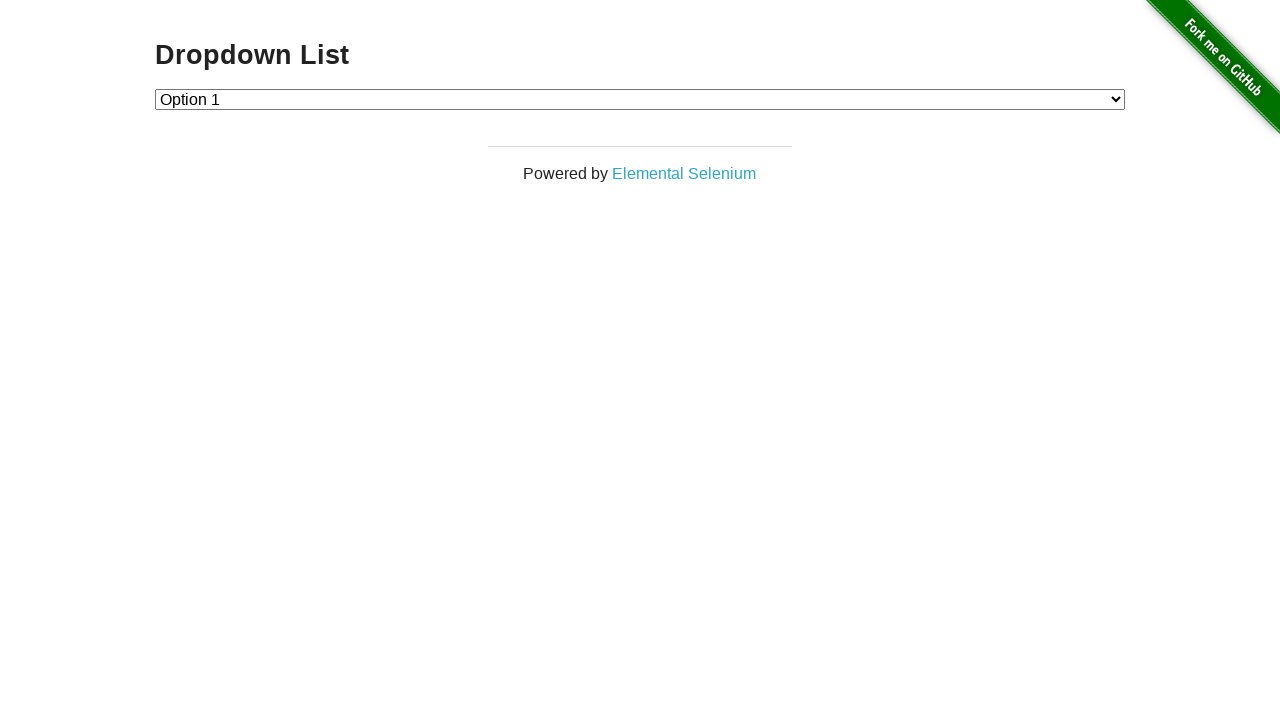

Retrieved all available options from dropdown
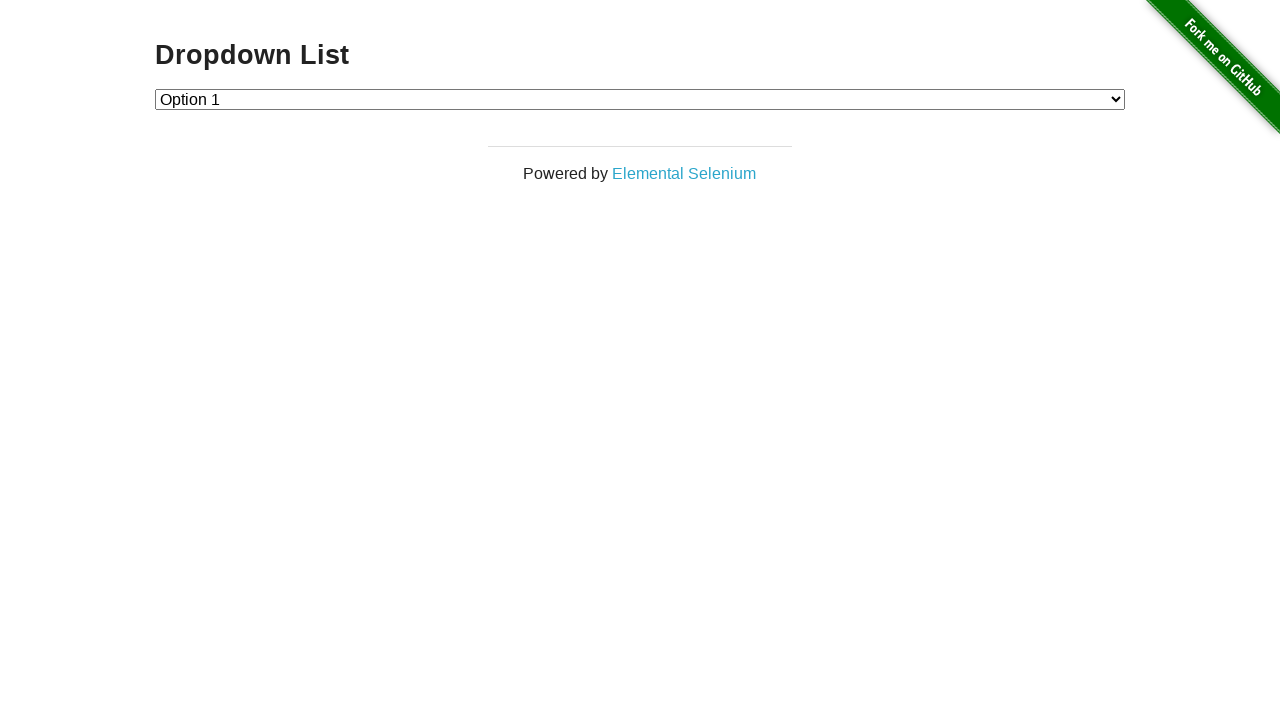

Printed dropdown option text: Please select an option
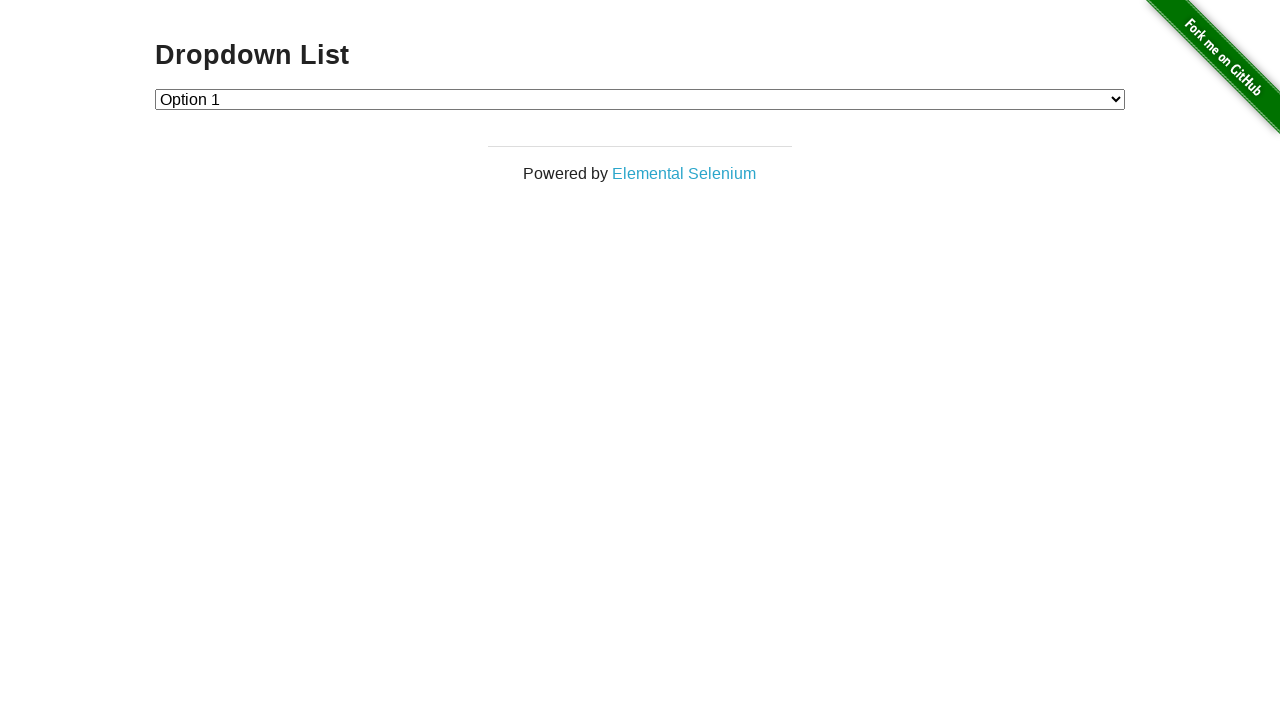

Printed dropdown option text: Option 1
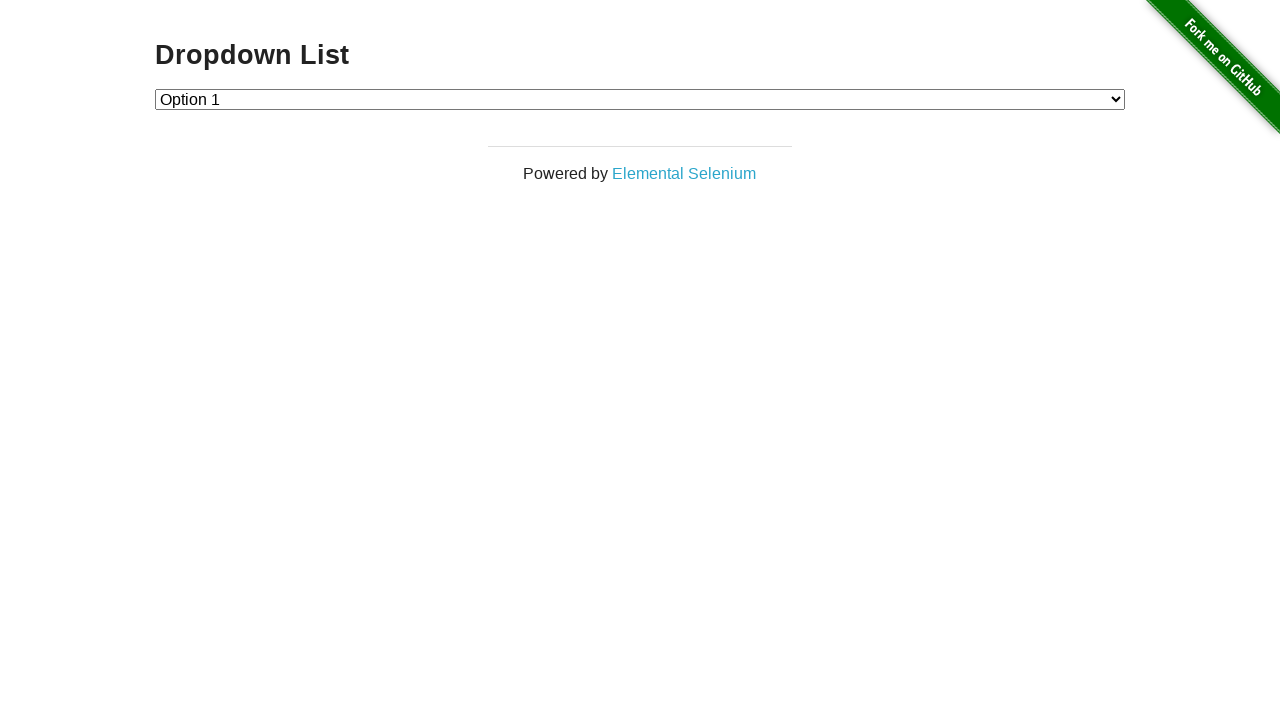

Printed dropdown option text: Option 2
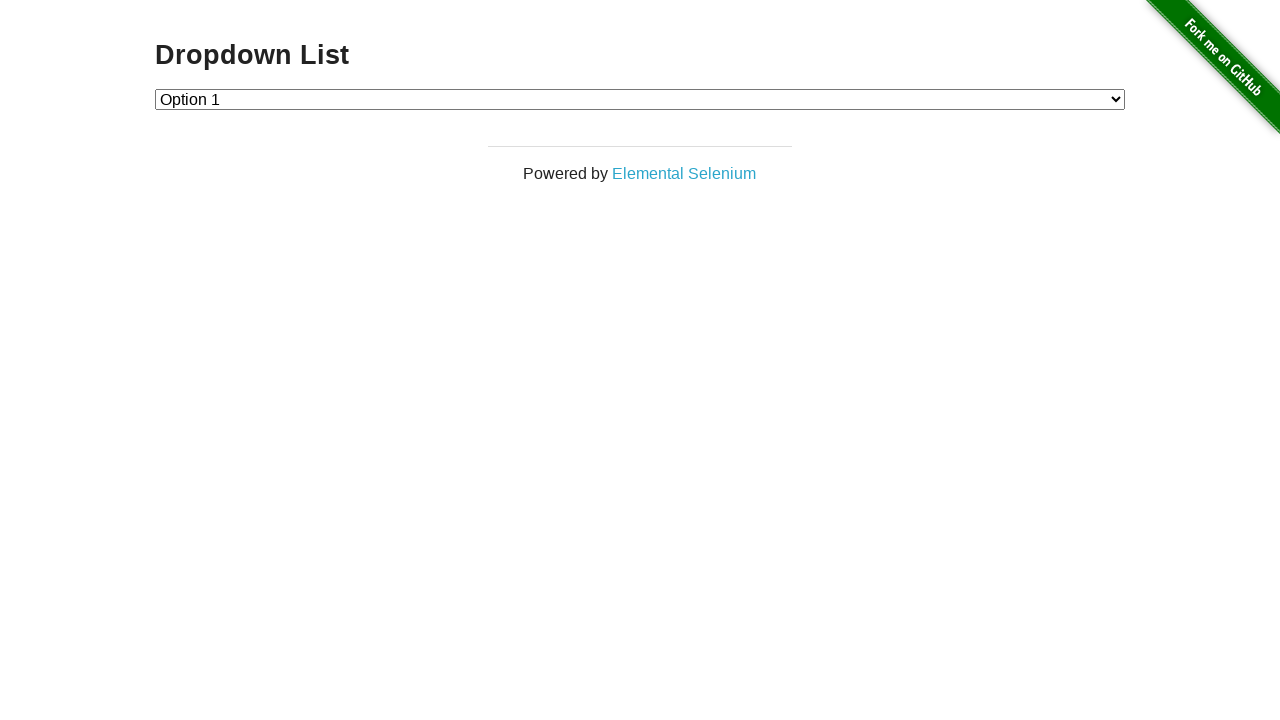

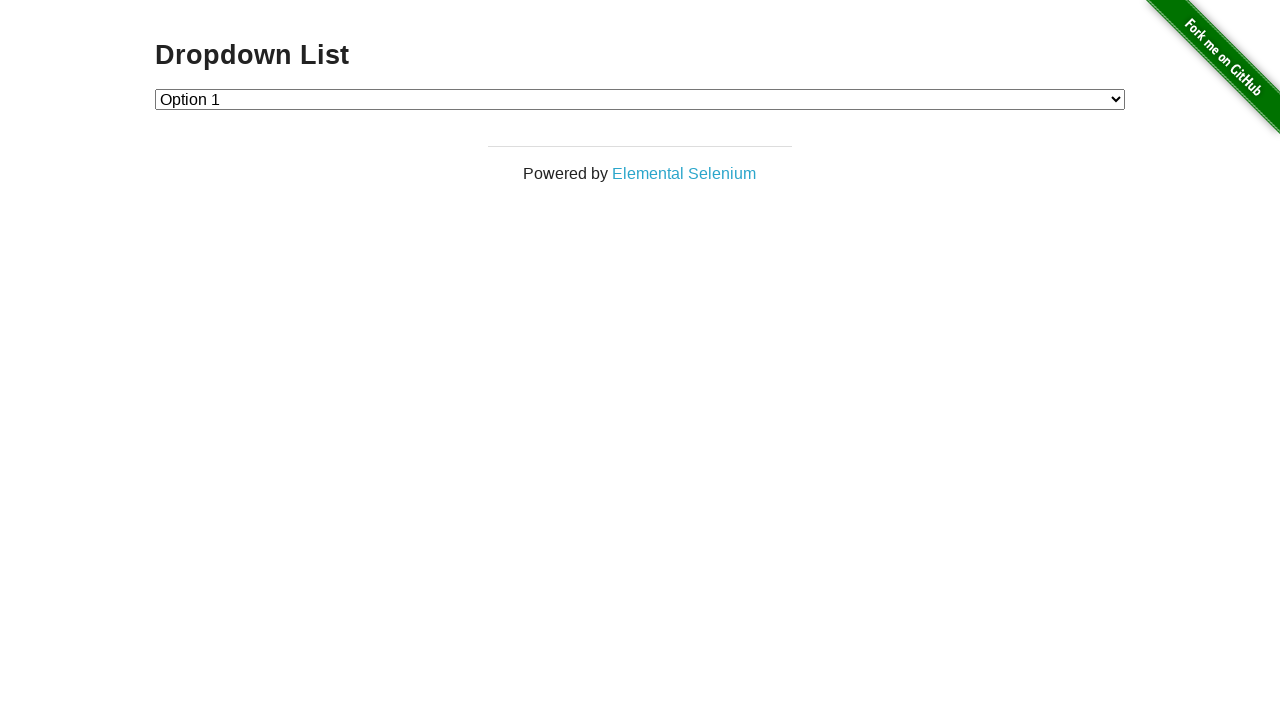